Tests AJAX functionality by clicking a button to trigger an AJAX request and waiting for the content to load

Starting URL: http://uitestingplayground.com/ajax

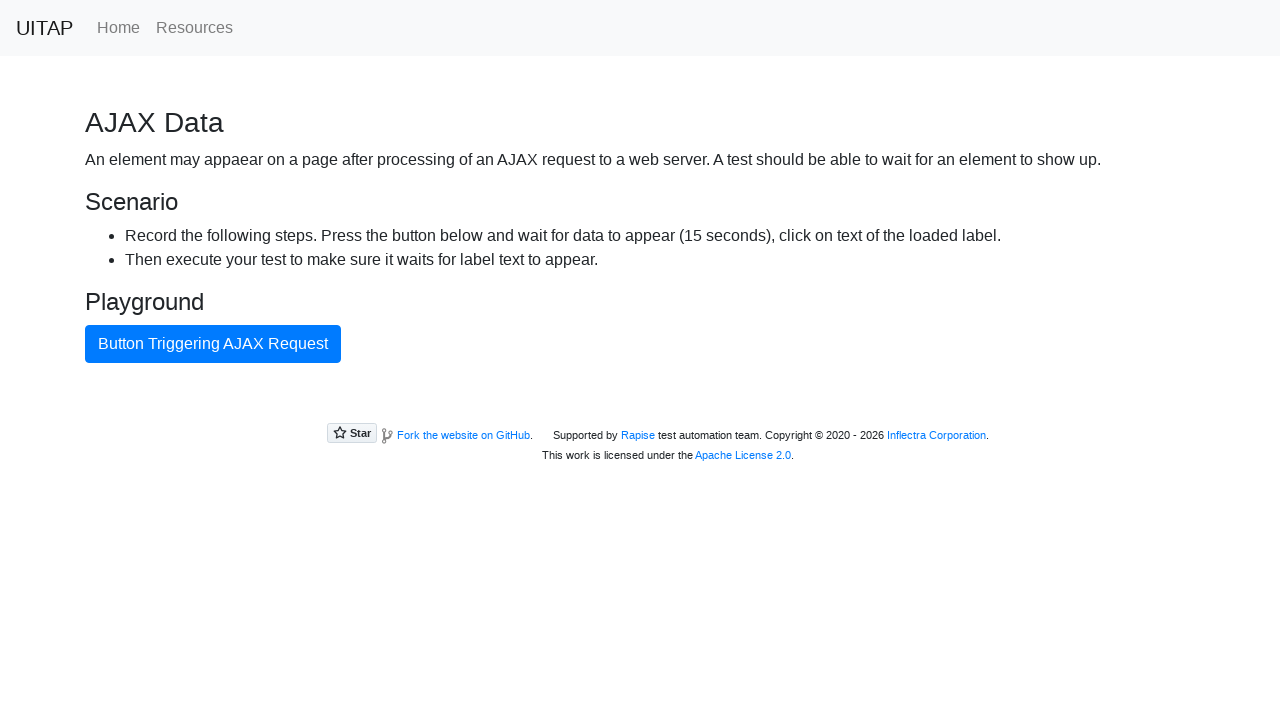

Clicked AJAX button to trigger request at (213, 344) on #ajaxButton
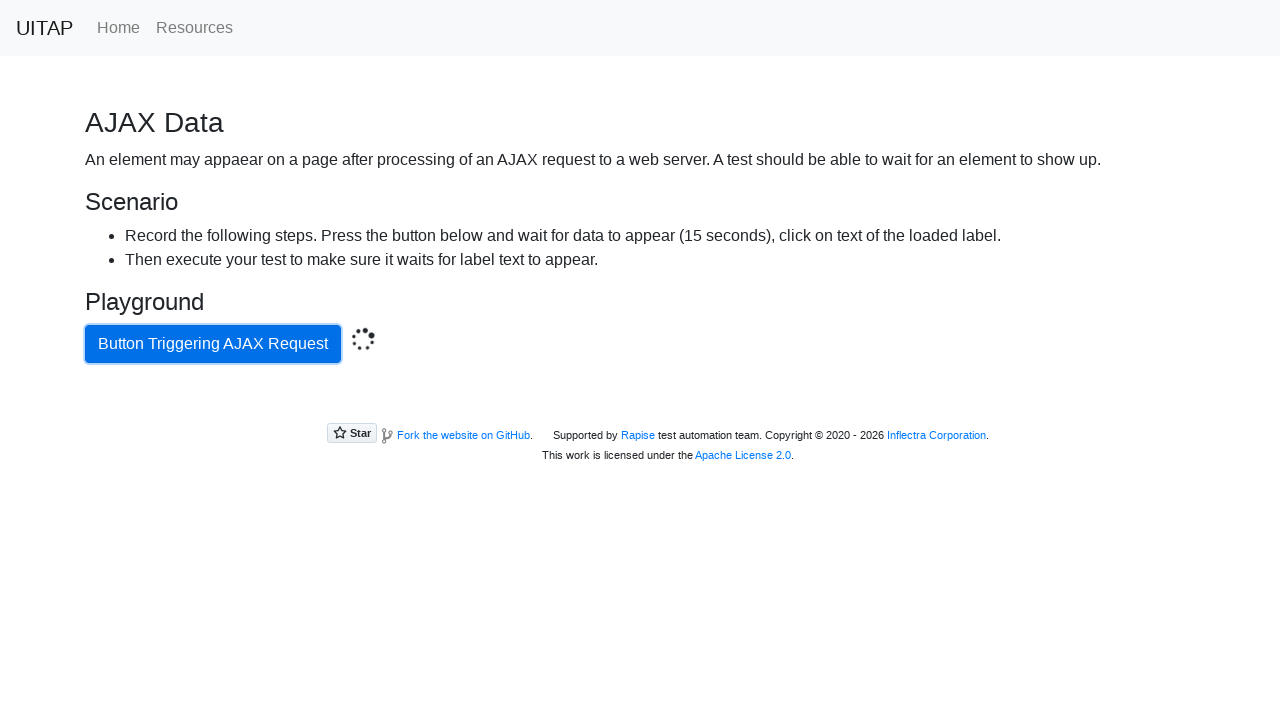

Waited for AJAX content to load and become visible
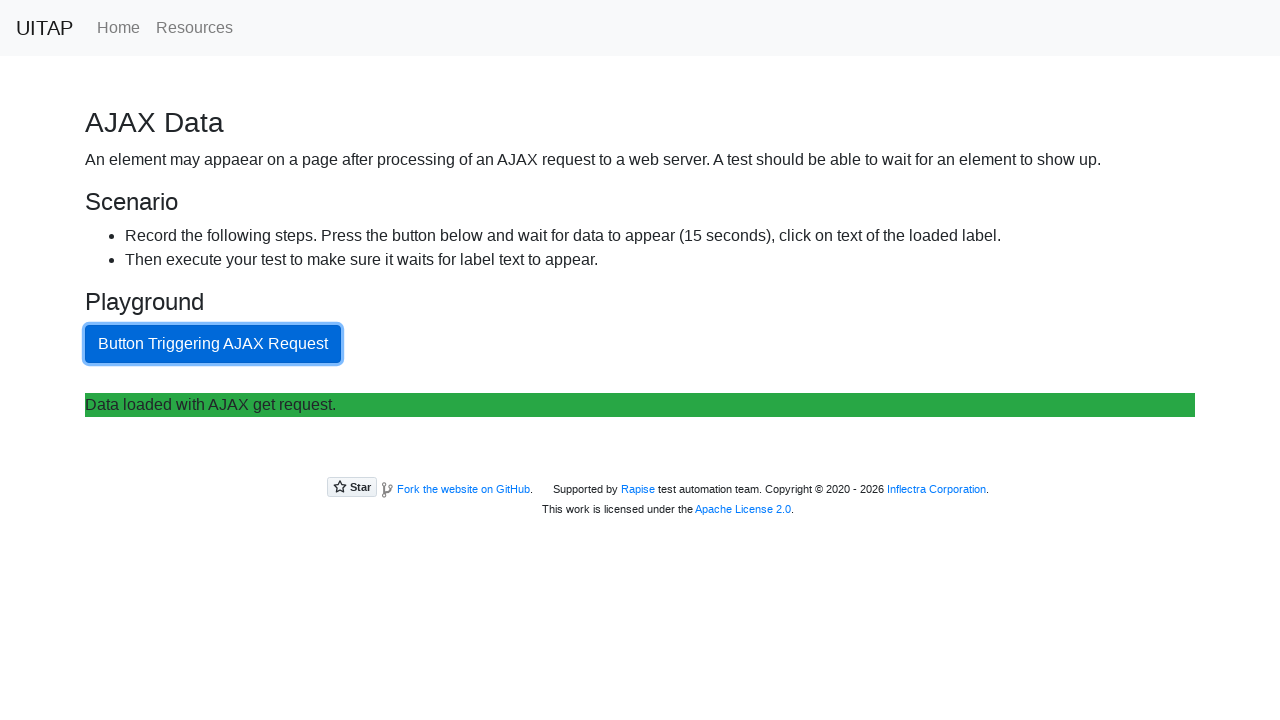

Verified content element is visible
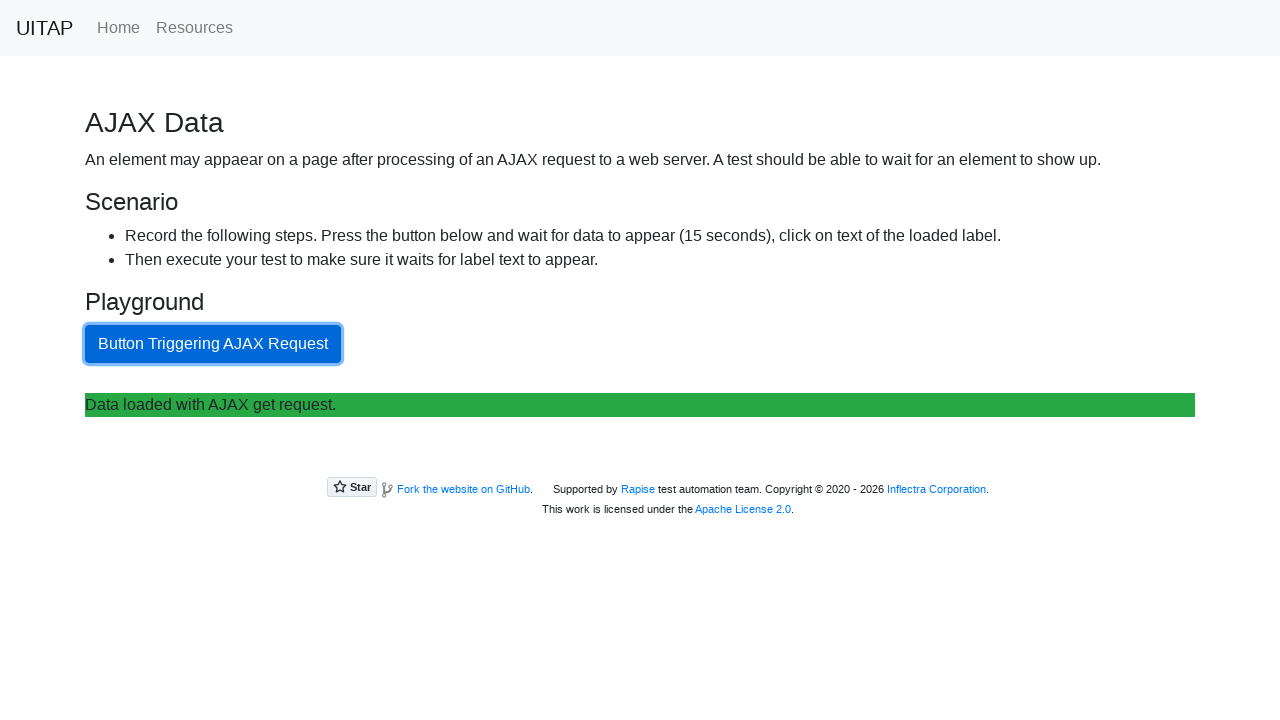

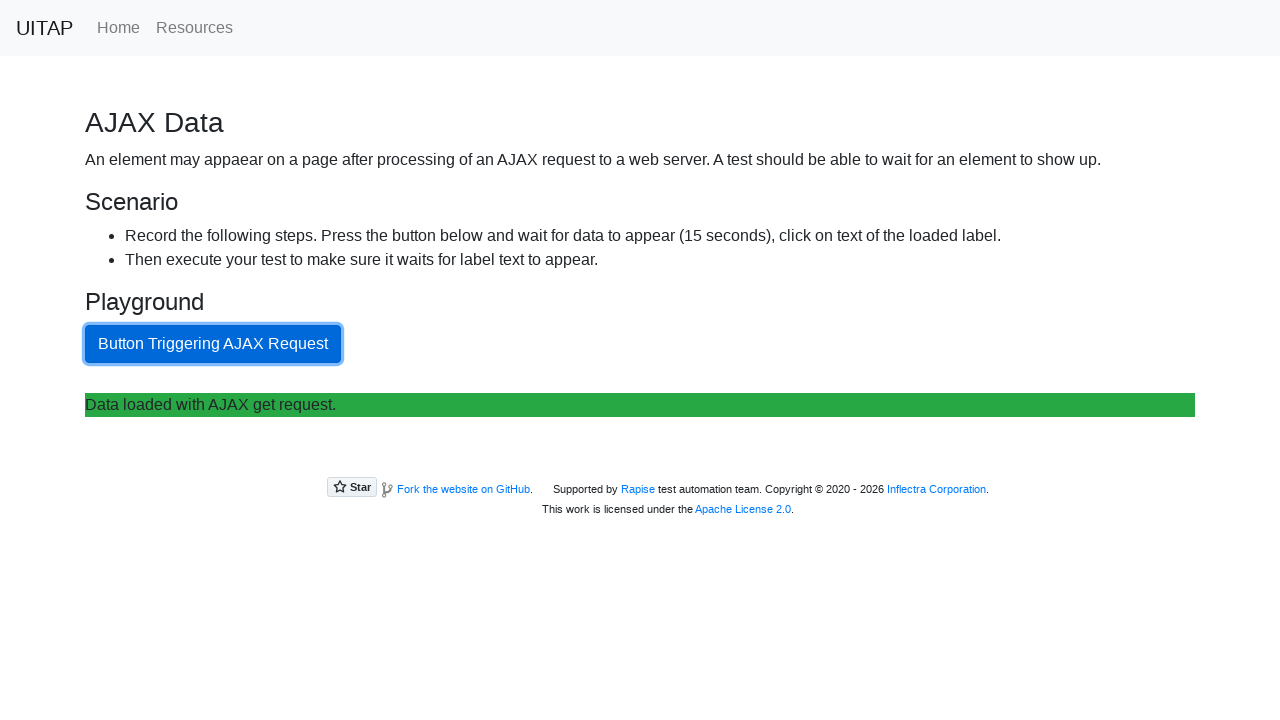